Tests iframe interaction by switching to a frame and filling an input field within it

Starting URL: http://demo.automationtesting.in/Frames.html

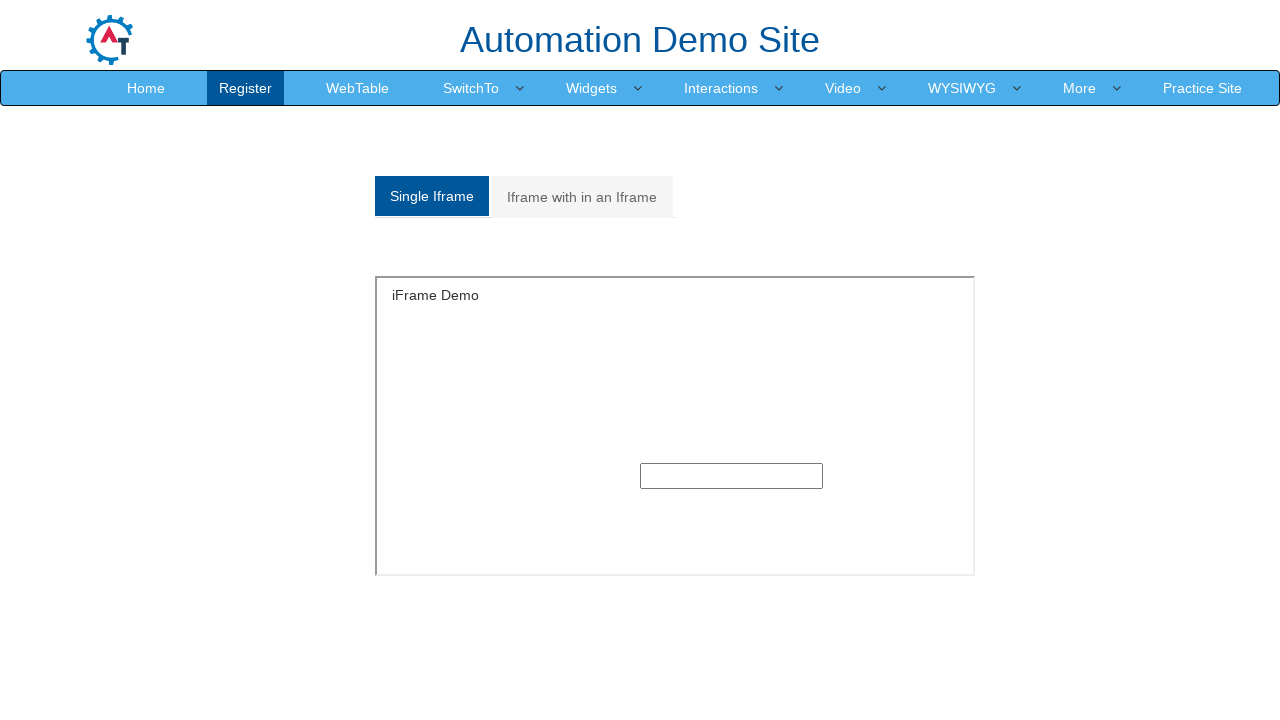

Switched to the first iframe on the page
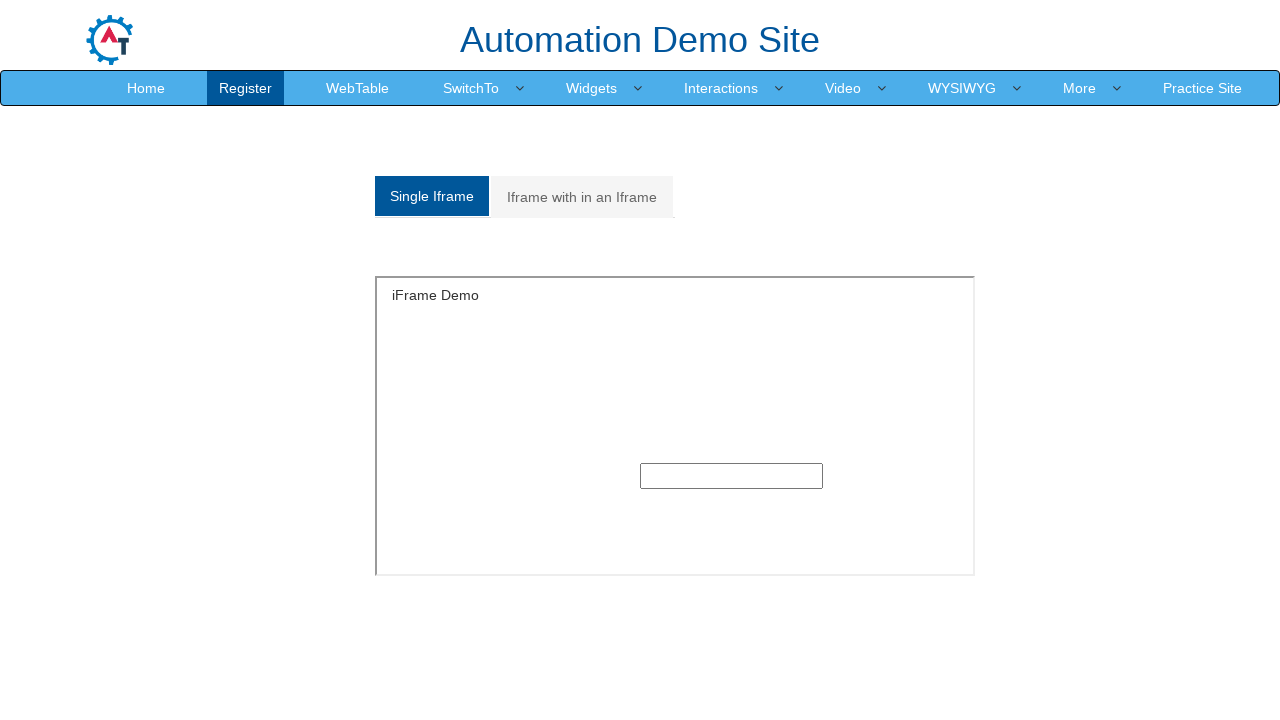

Filled input field within iframe with '1232323' on iframe >> nth=0 >> internal:control=enter-frame >> xpath=//html/body/section/div
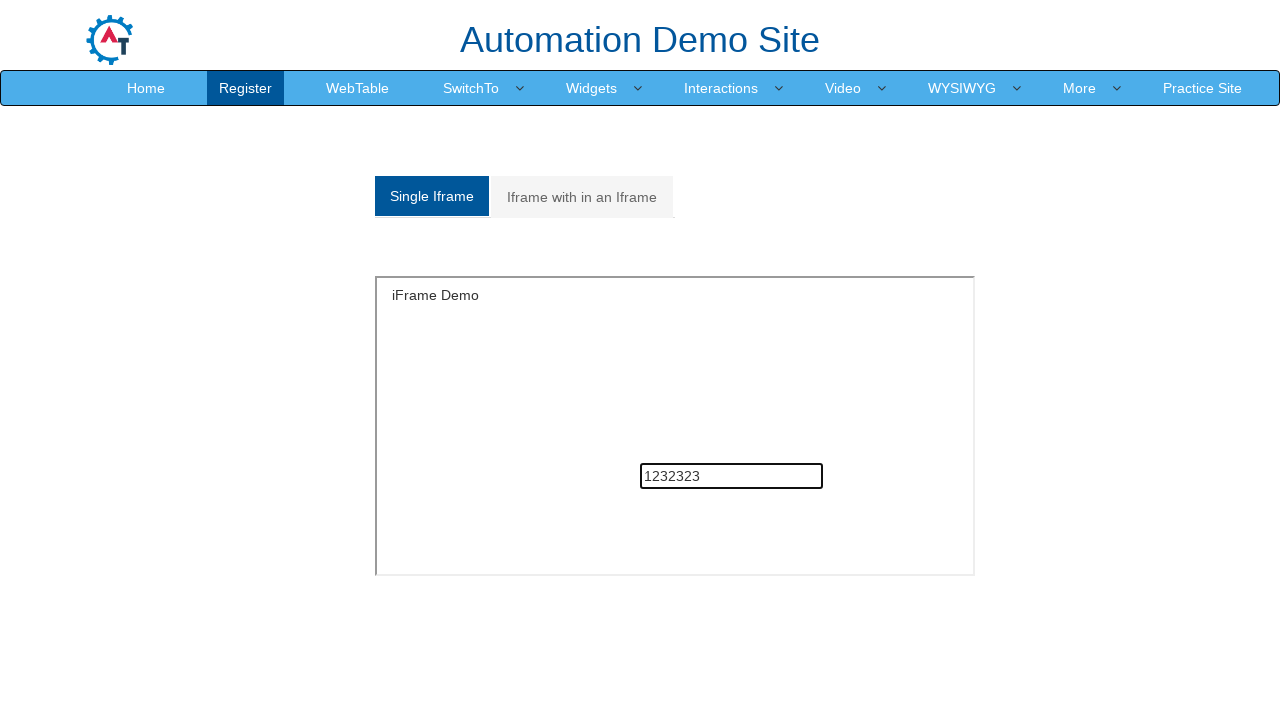

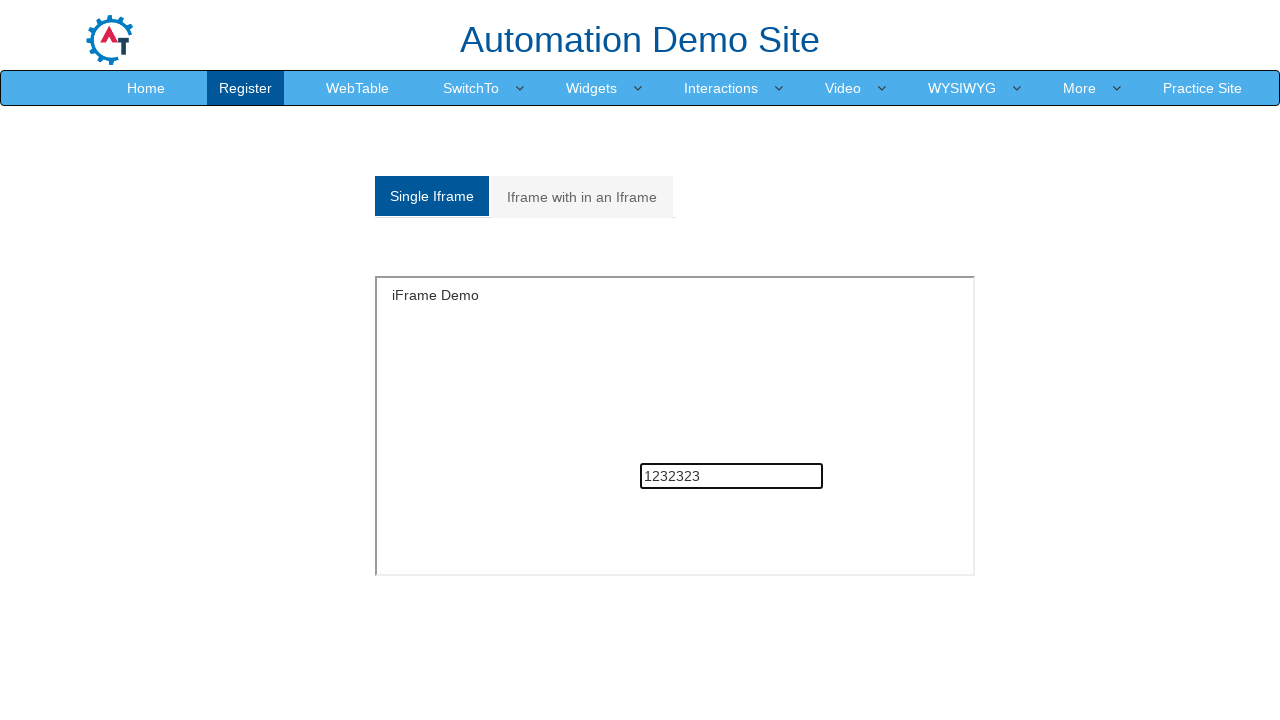